Tests drag-and-drop functionality on the jQuery UI droppable demo page by dragging an element and dropping it onto a target area within an iframe.

Starting URL: https://jqueryui.com/droppable/

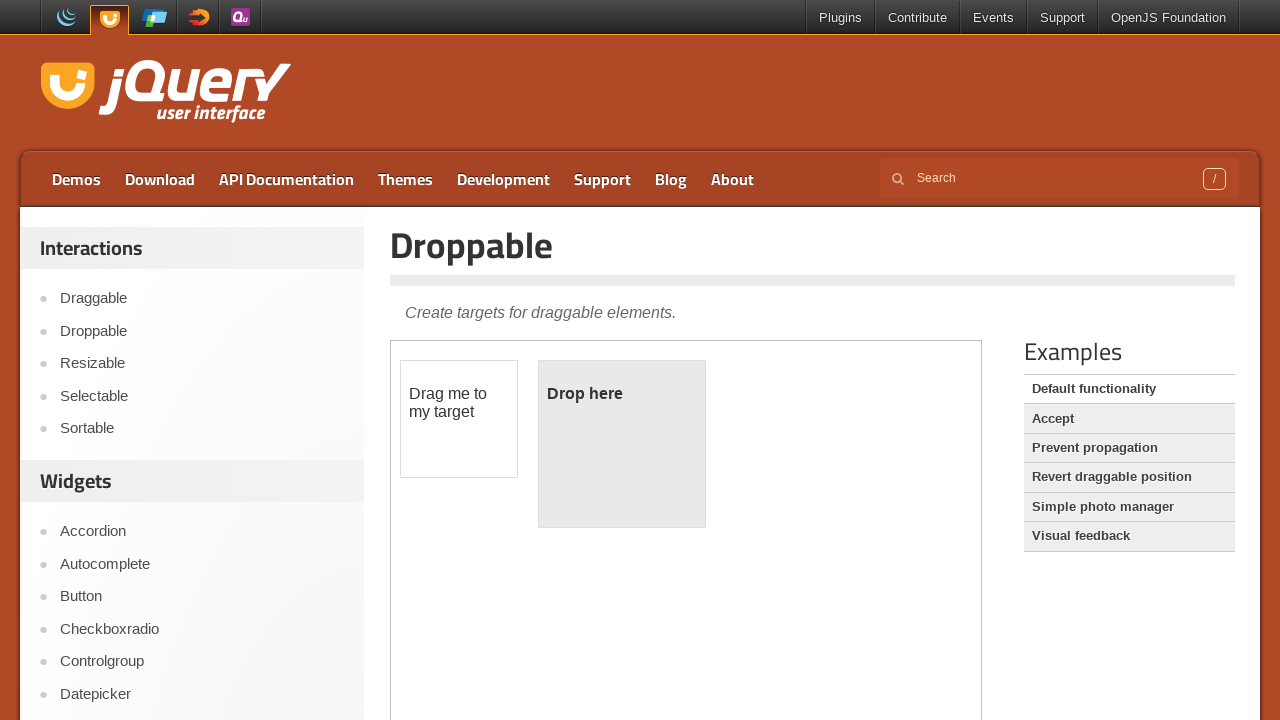

Demo iframe loaded
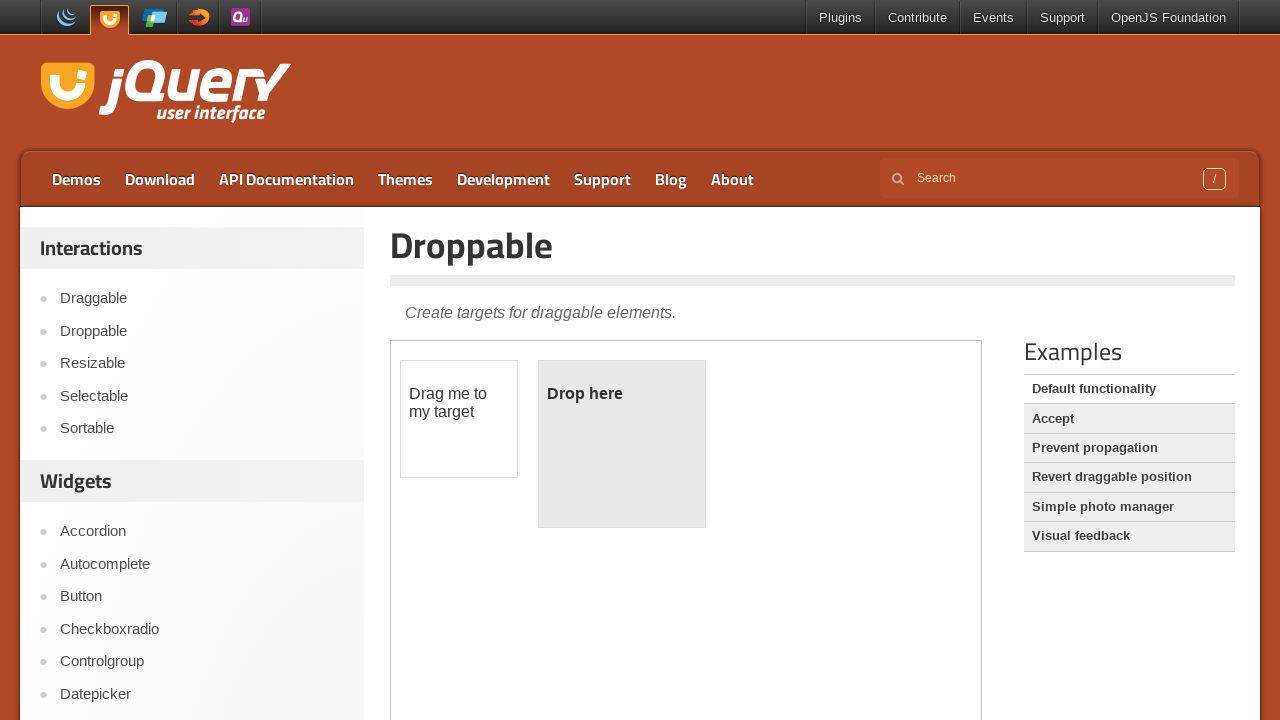

Located demo iframe element
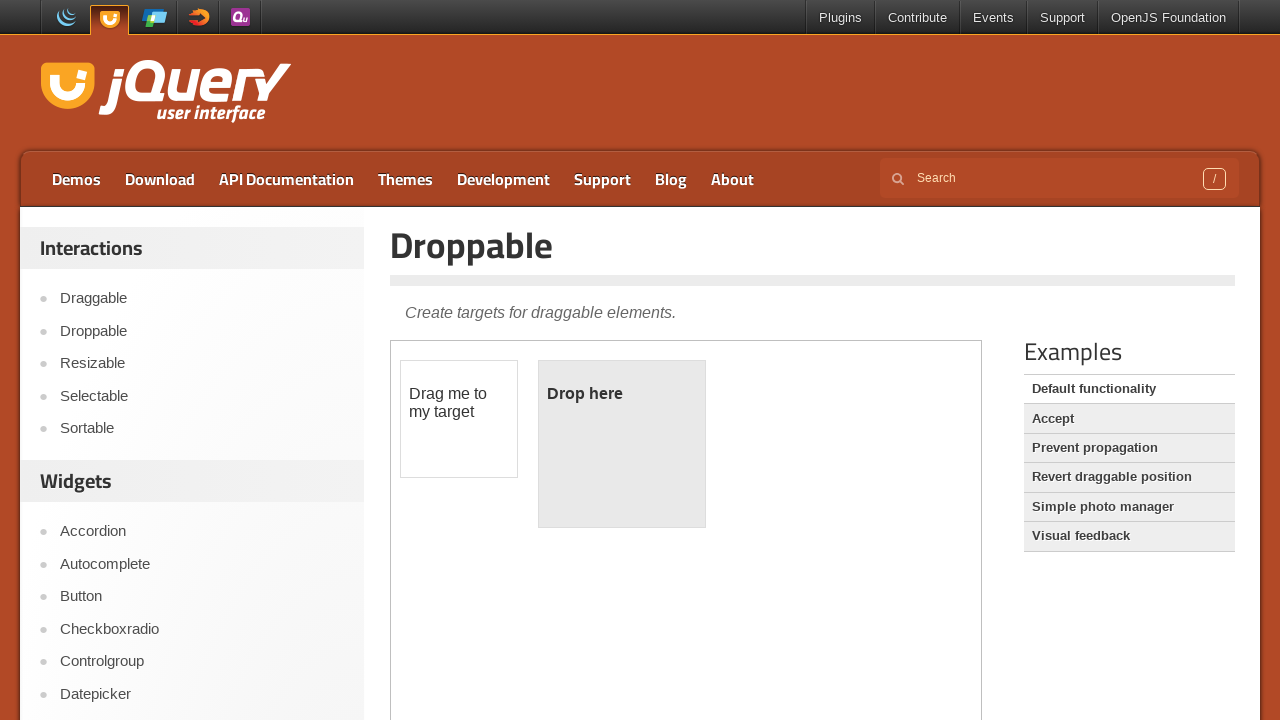

Draggable element is visible in the iframe
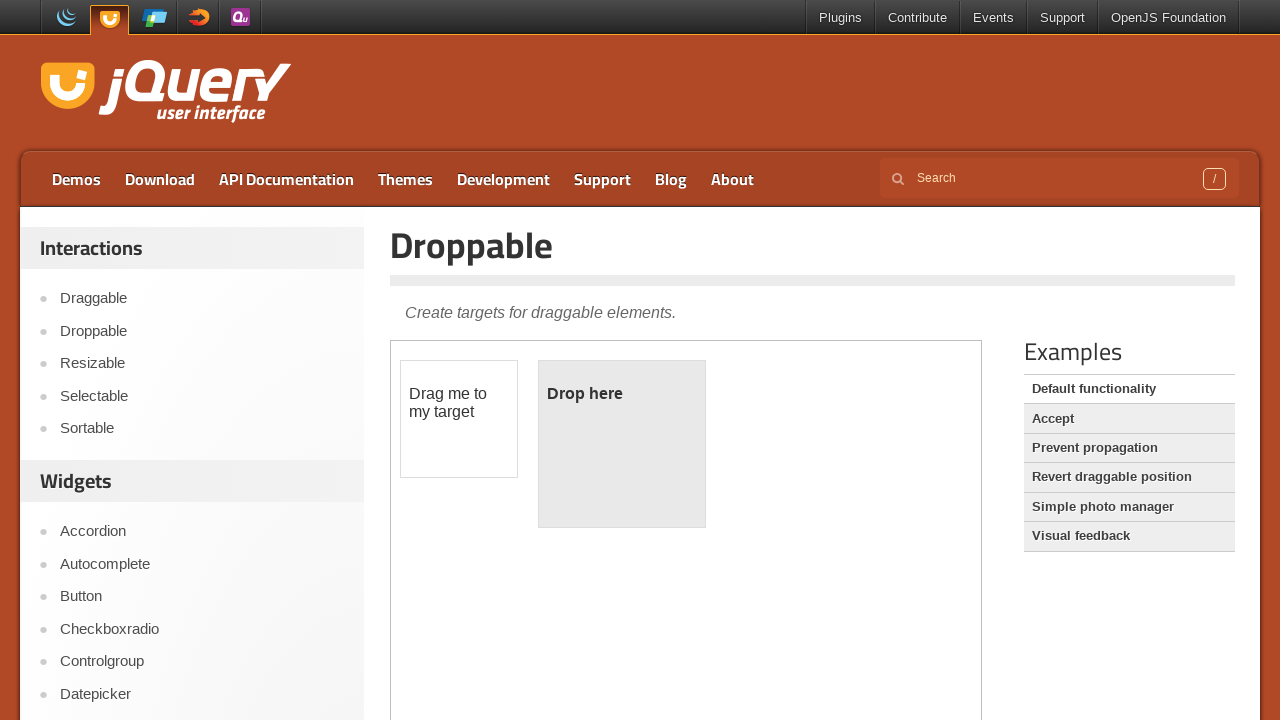

Droppable target element is visible in the iframe
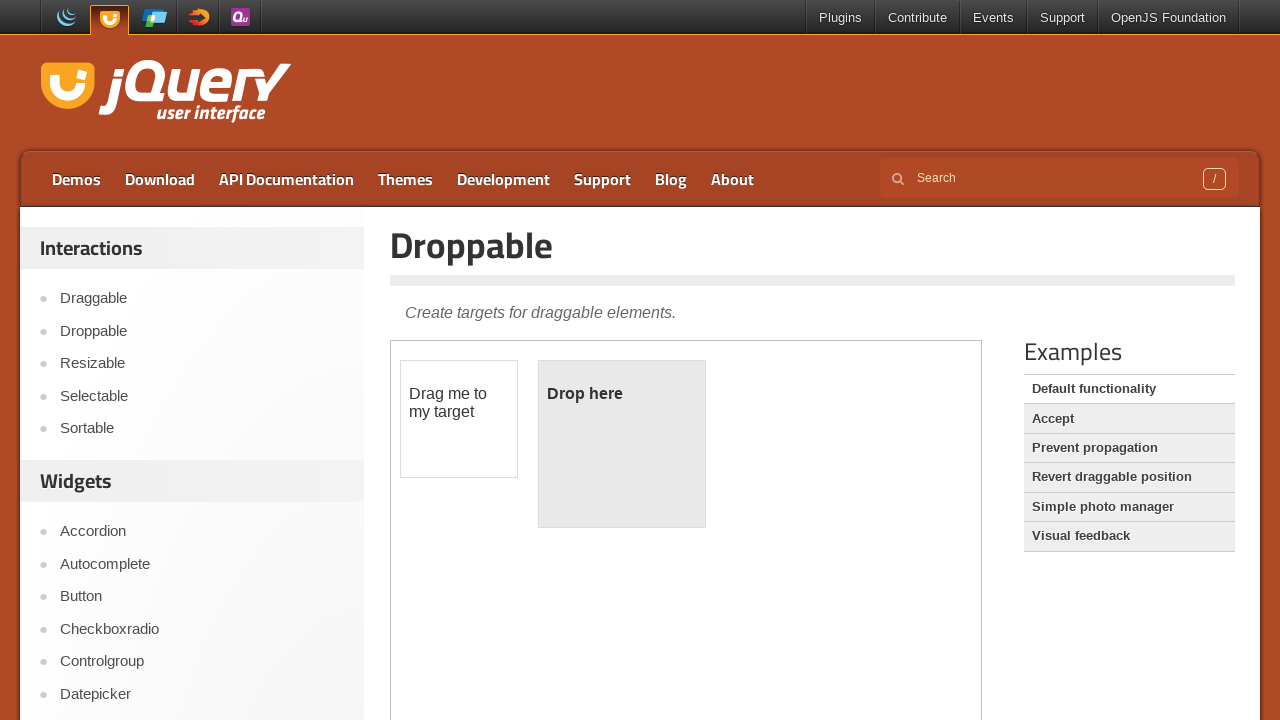

Dragged draggable element and dropped it onto droppable target at (622, 444)
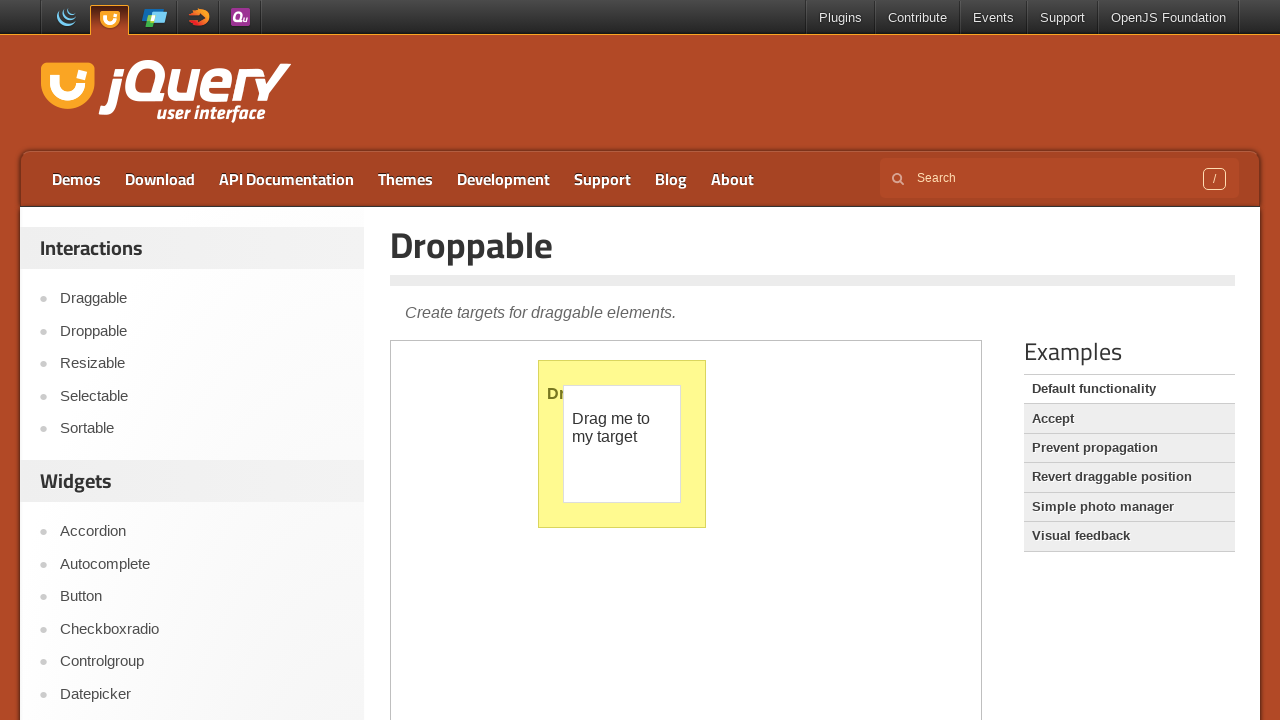

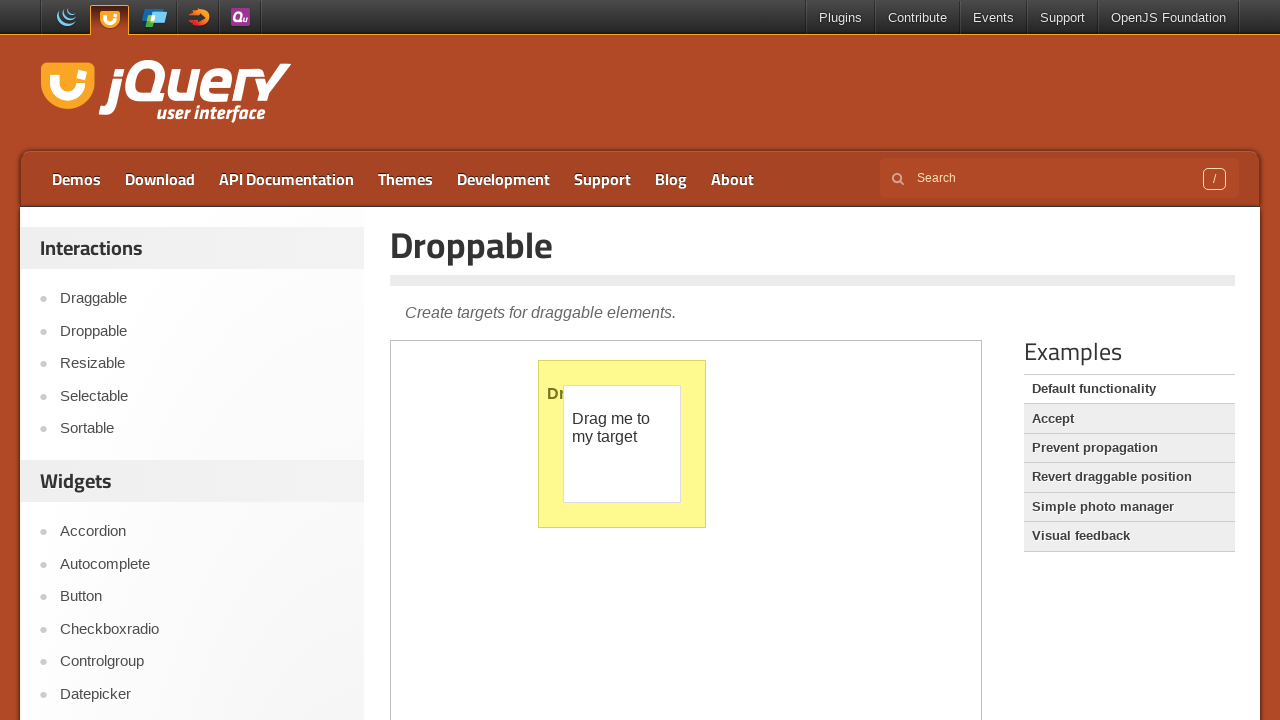